Creates a new paste on Pastebin.com by filling in the paste text, selecting syntax highlighting, setting expiration time, entering a paste name, and submitting the form.

Starting URL: https://pastebin.com

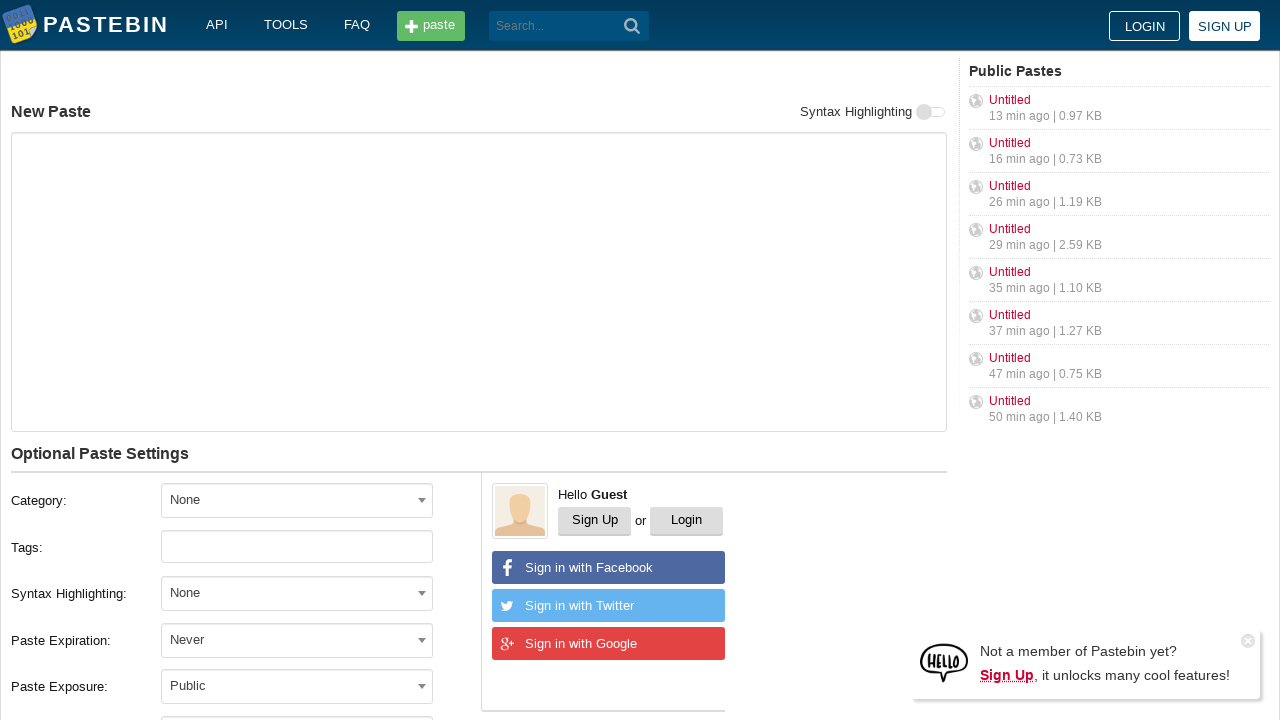

Filled in paste text with Python code snippet on #postform-text
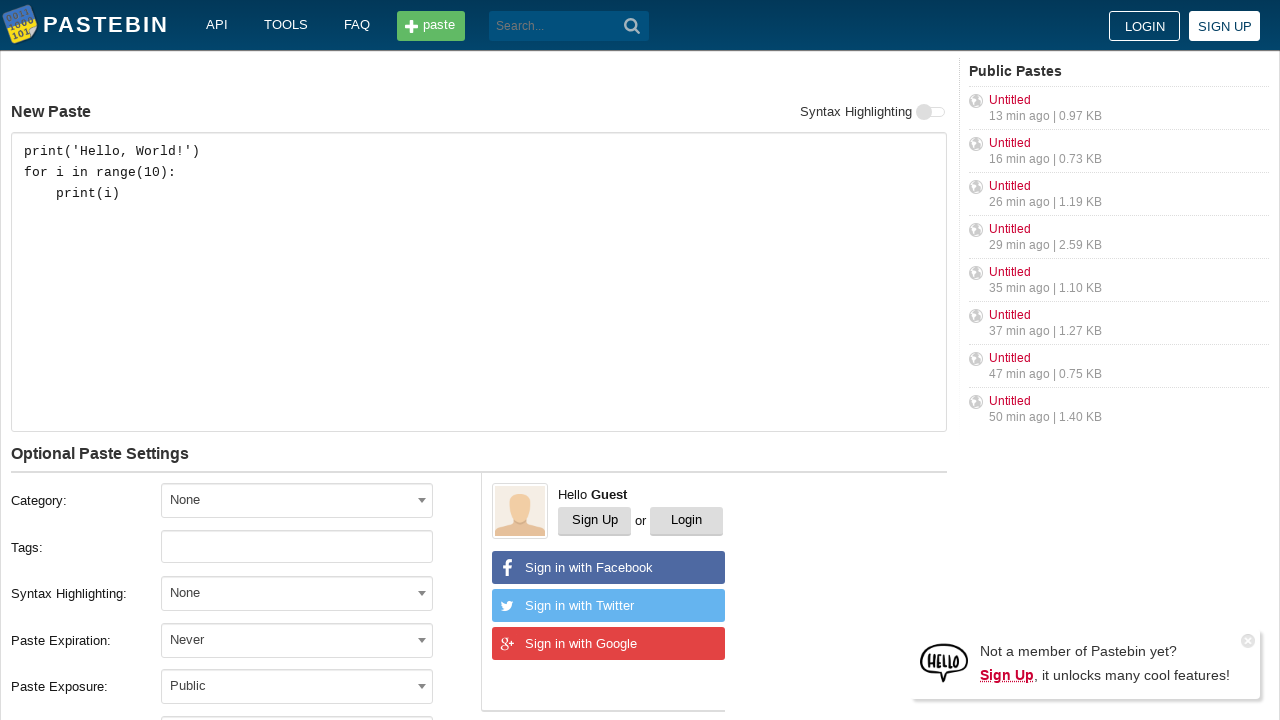

Scrolled to expiration dropdown
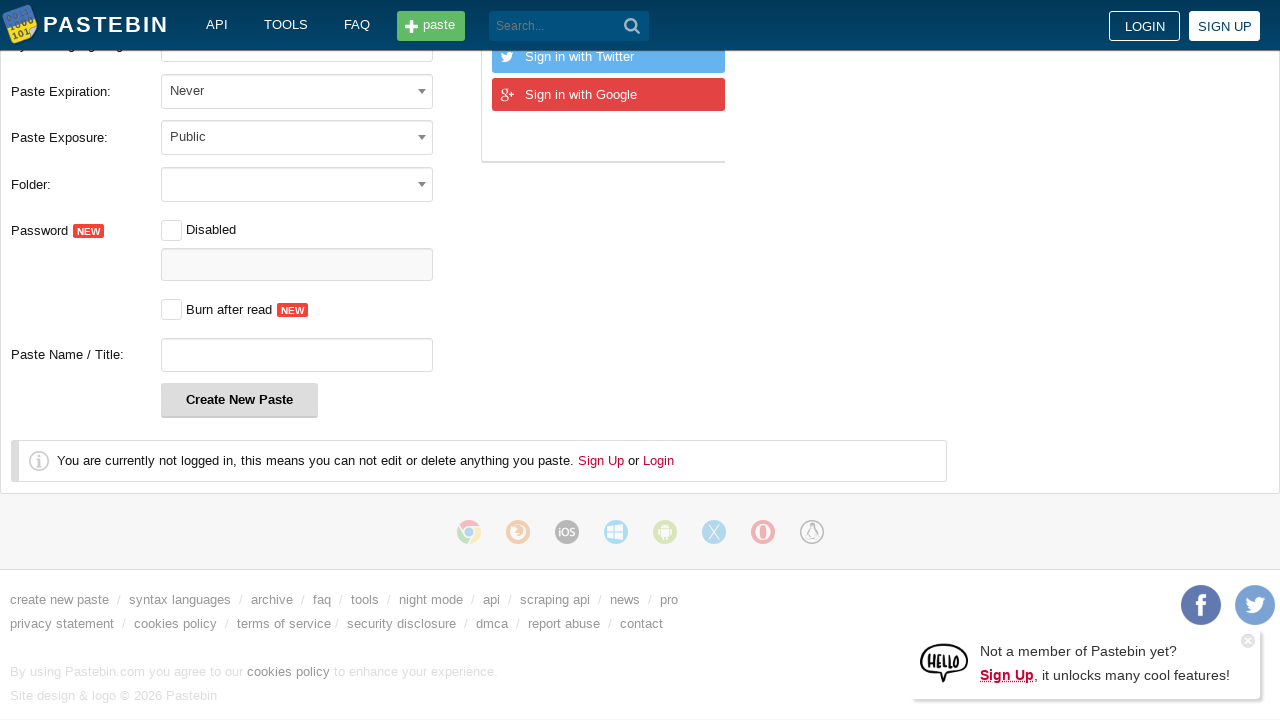

Clicked expiration dropdown at (297, 90) on #select2-postform-expiration-container
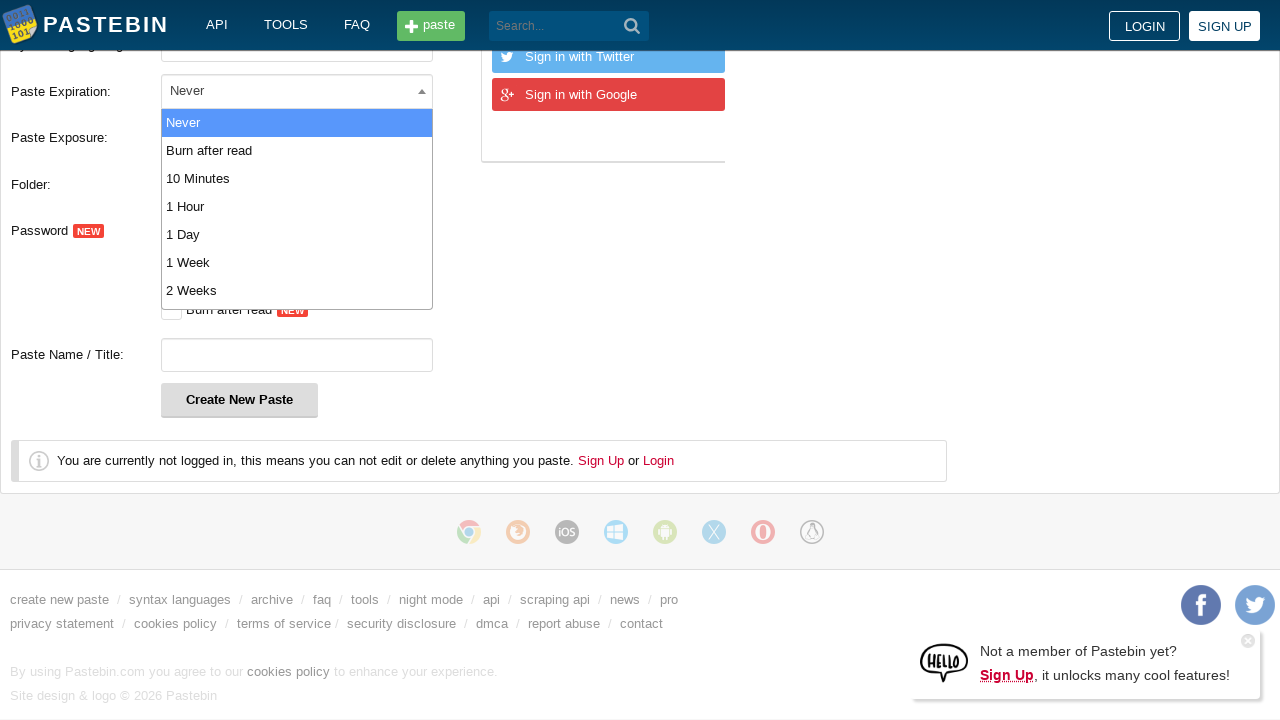

Selected expiration time: 10 Minutes at (297, 178) on //li[contains(text(),'10 Minutes')]
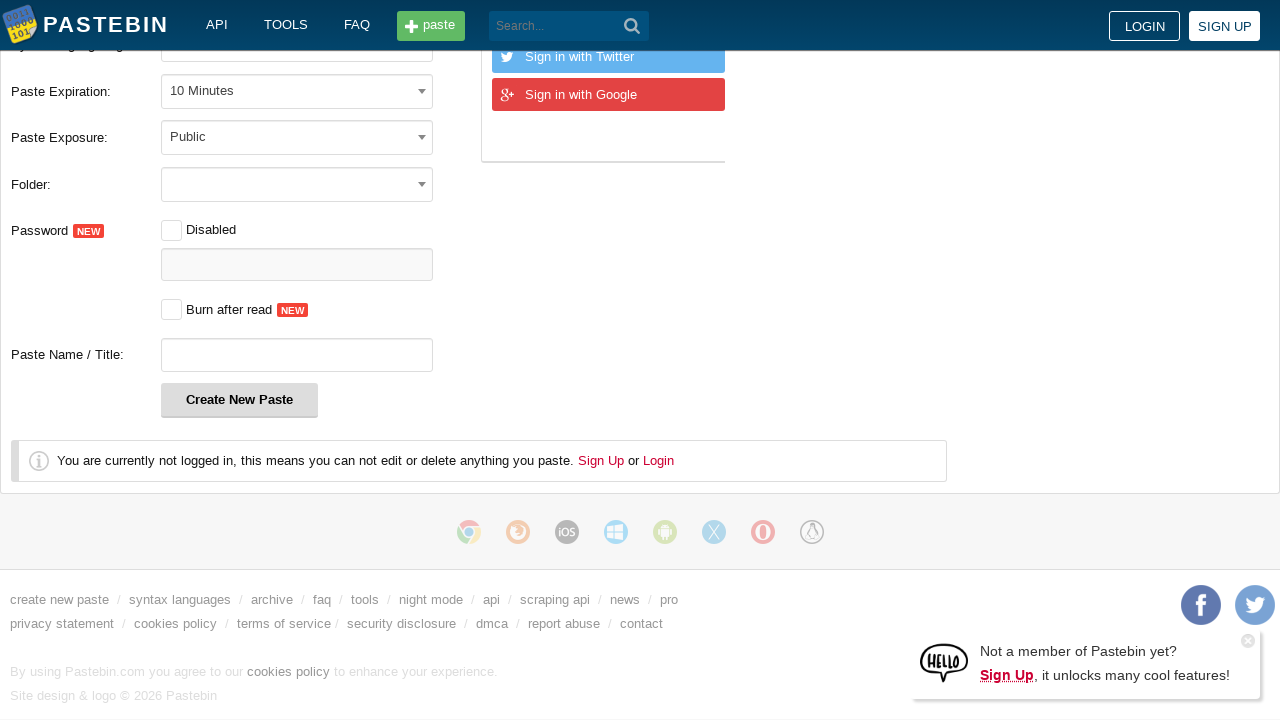

Scrolled to syntax dropdown area
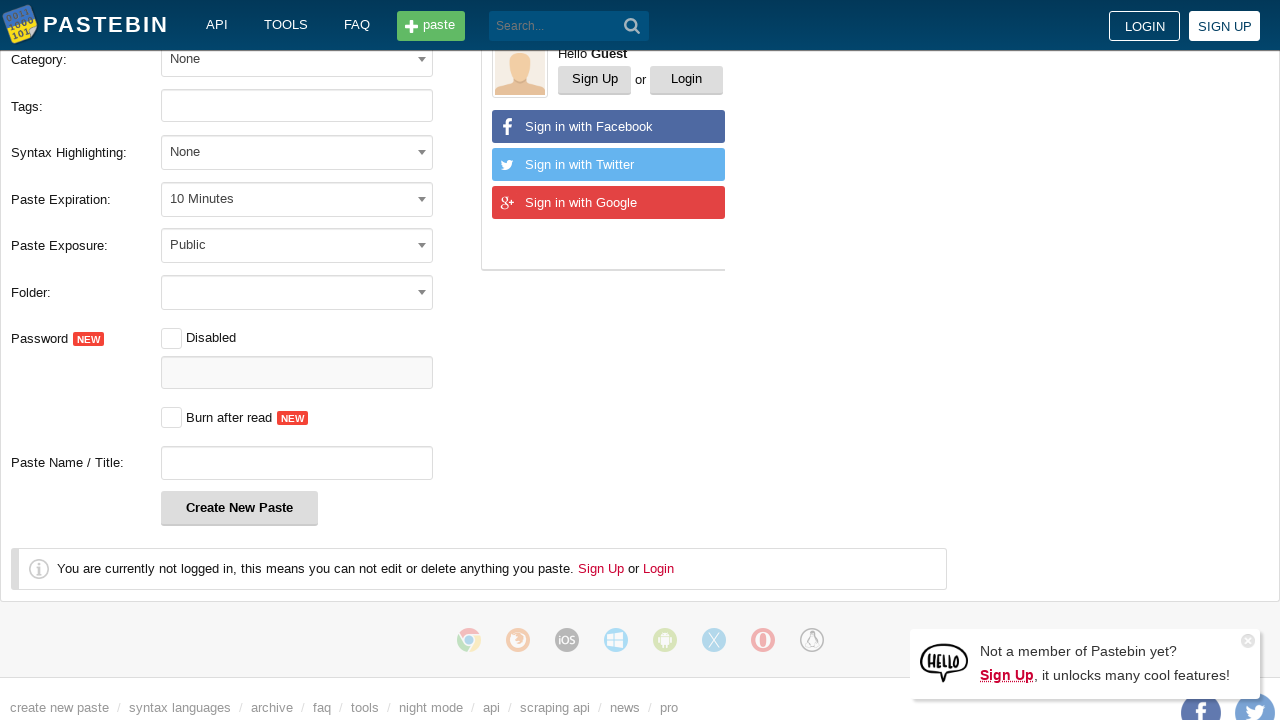

Clicked syntax dropdown at (297, 152) on #select2-postform-format-container
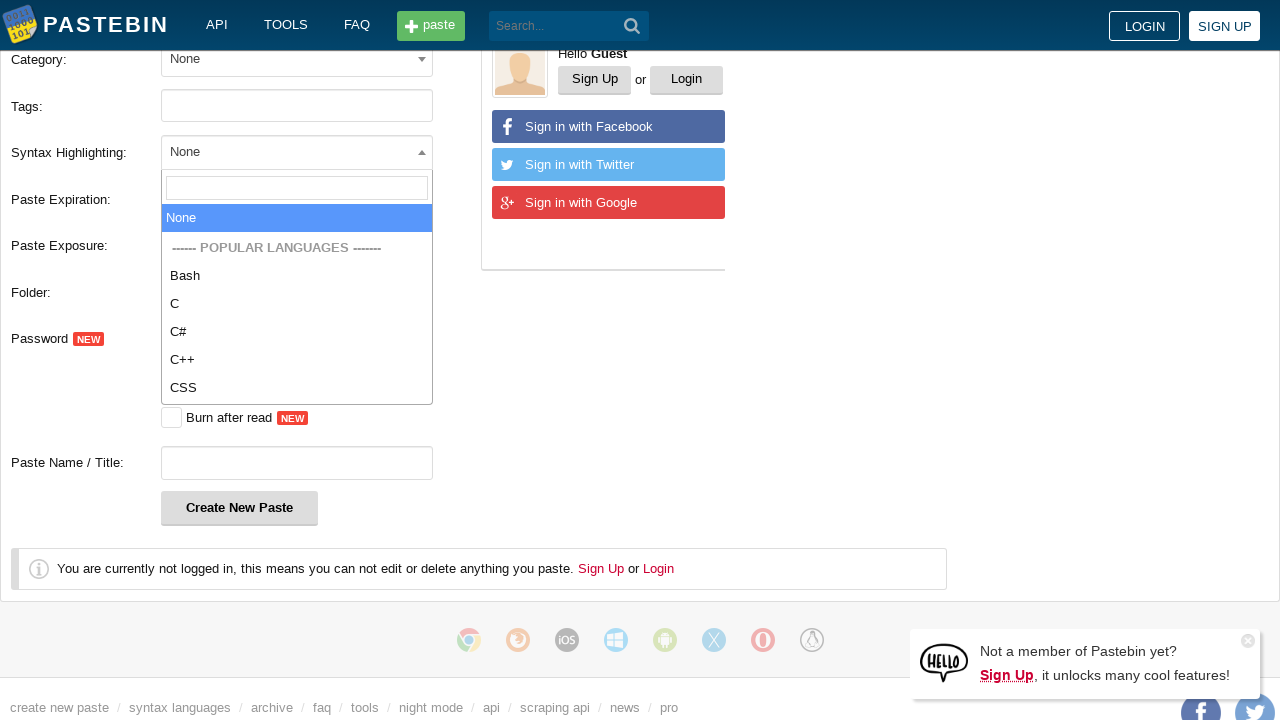

Filled syntax search field with 'Python' on //input[@class='select2-search__field']
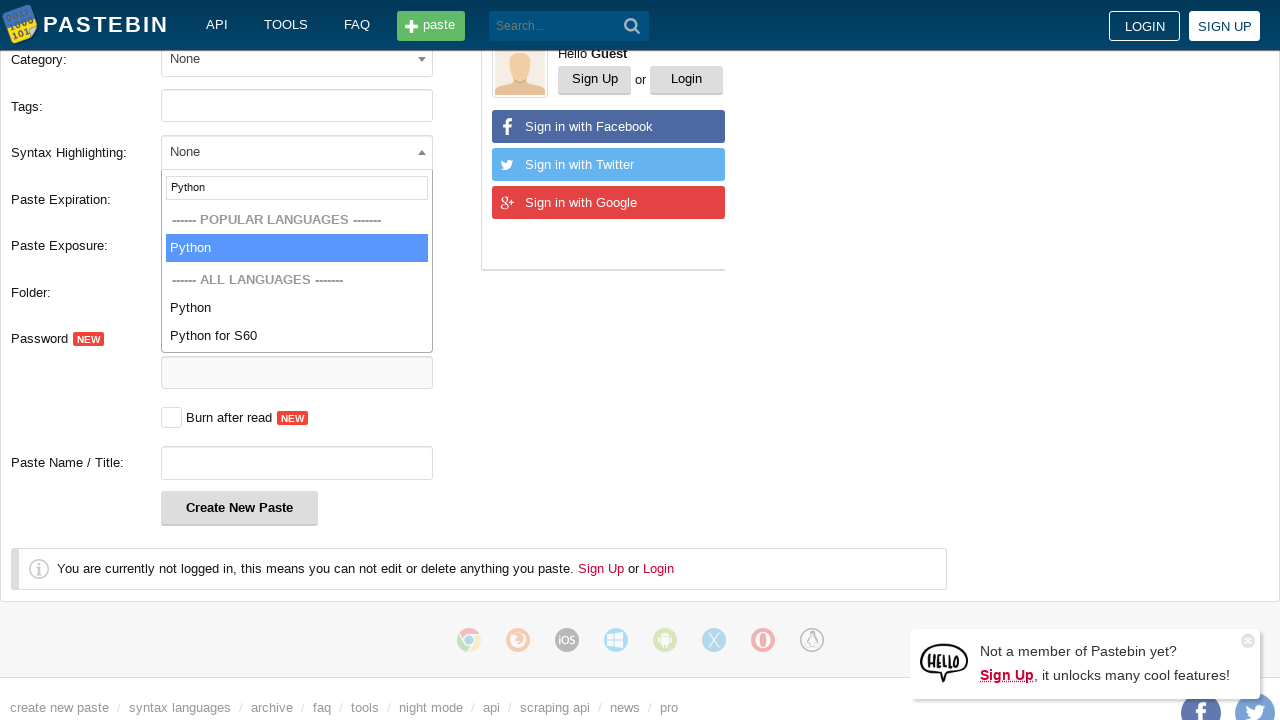

Selected syntax highlighting: Python
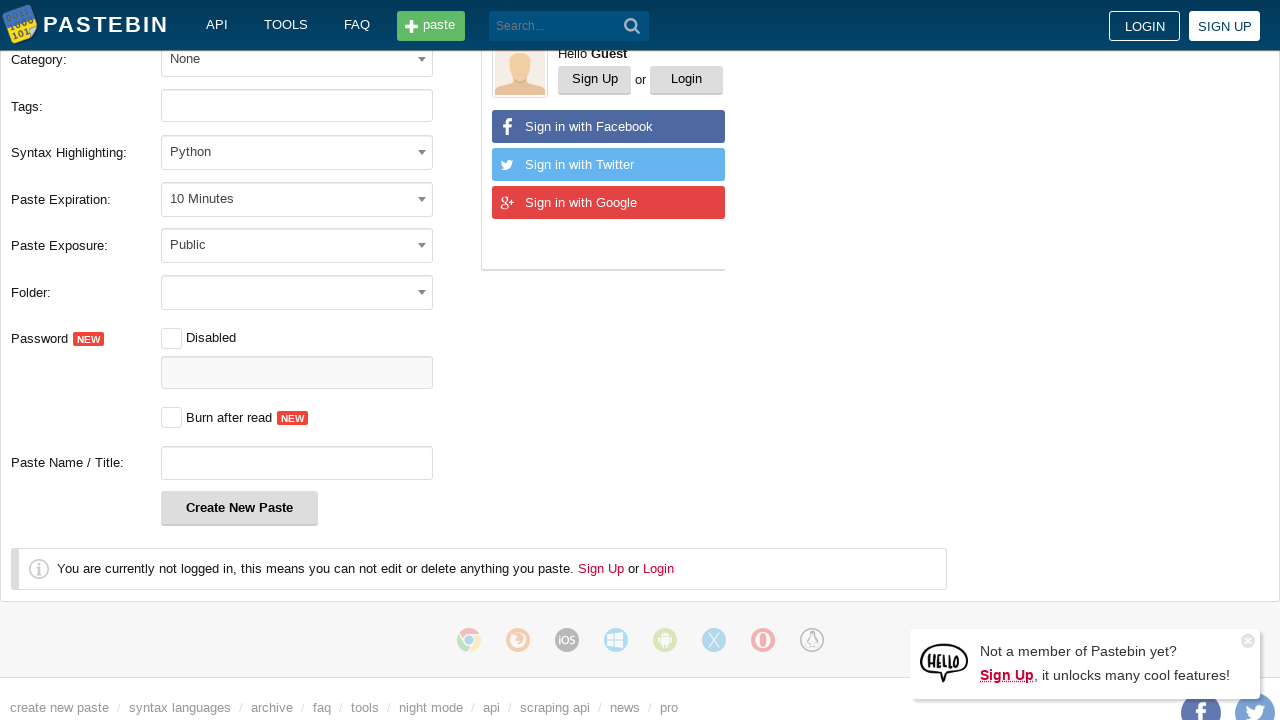

Filled in paste name: Test Python Script 2024 on #postform-name
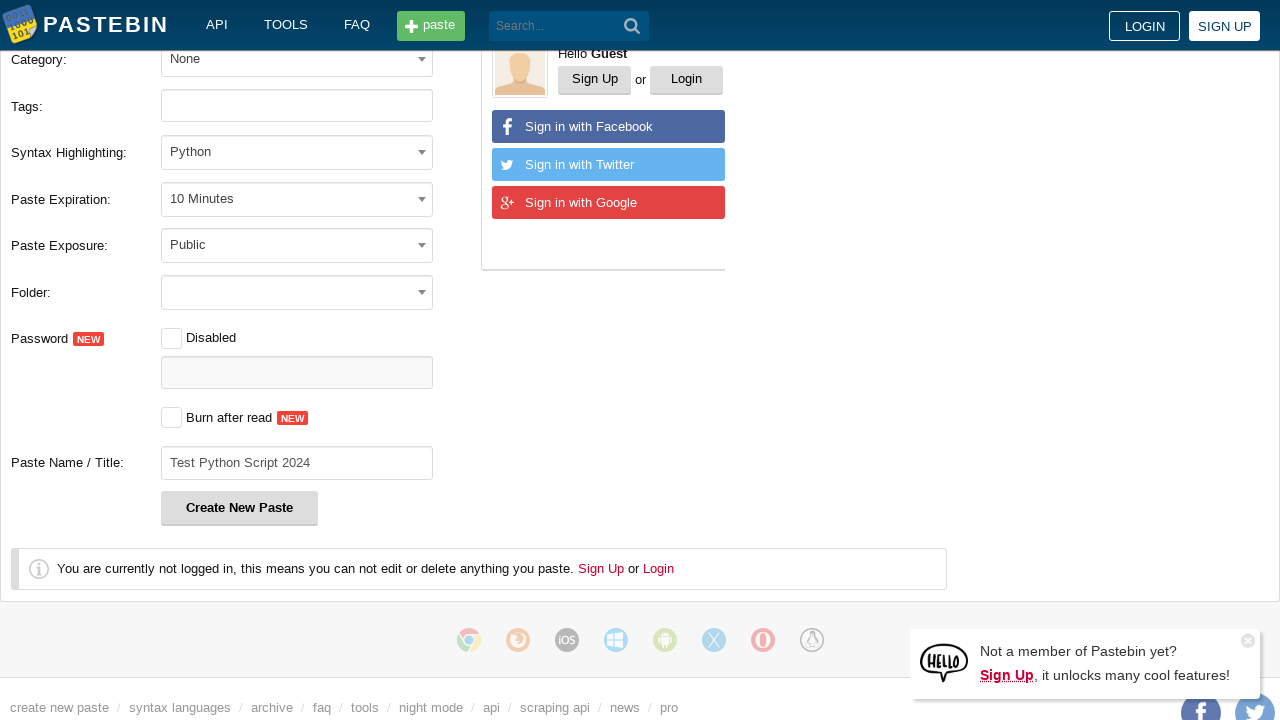

Clicked 'Create New Paste' button at (240, 508) on xpath=//button[contains(text(),'Create New Paste')]
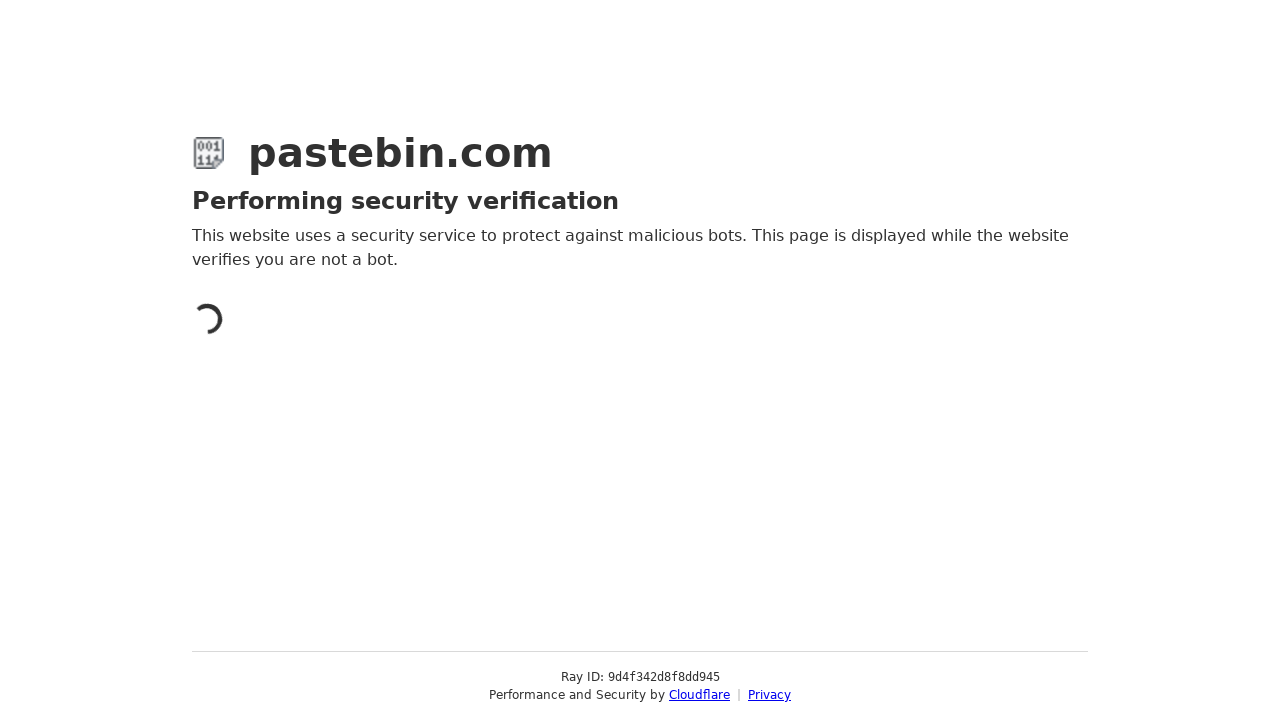

Waited for paste details page to load (networkidle)
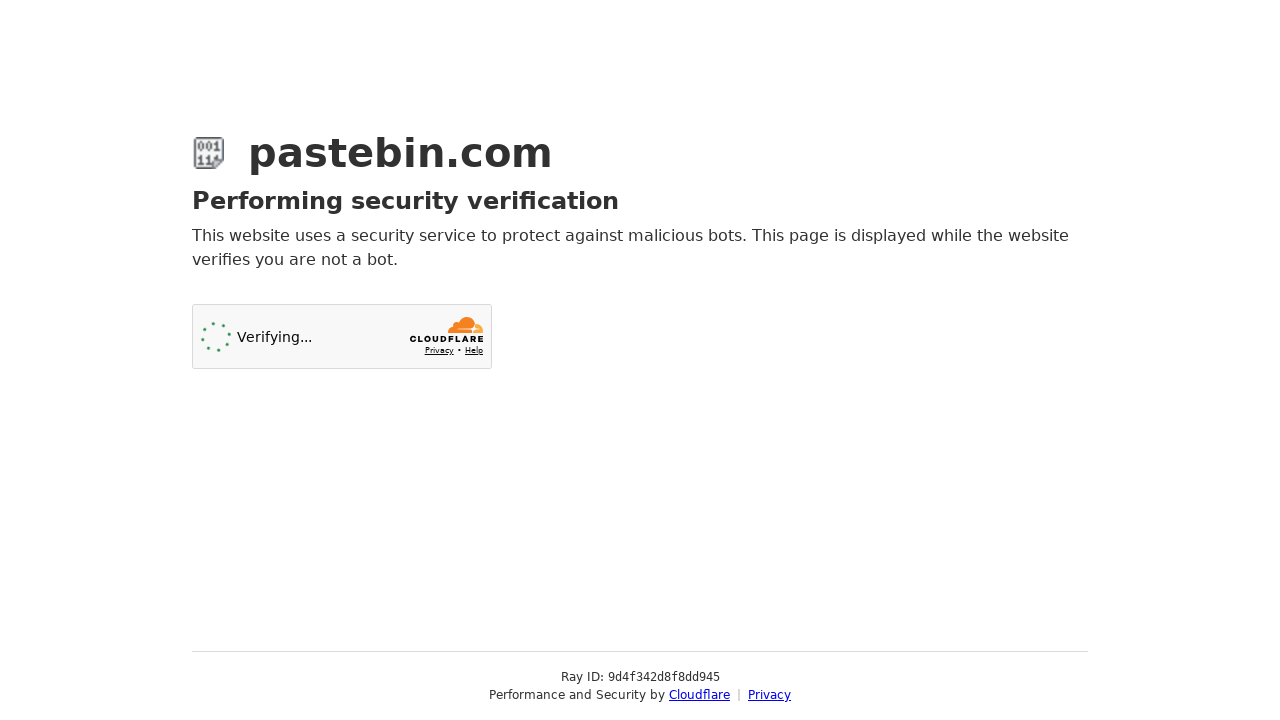

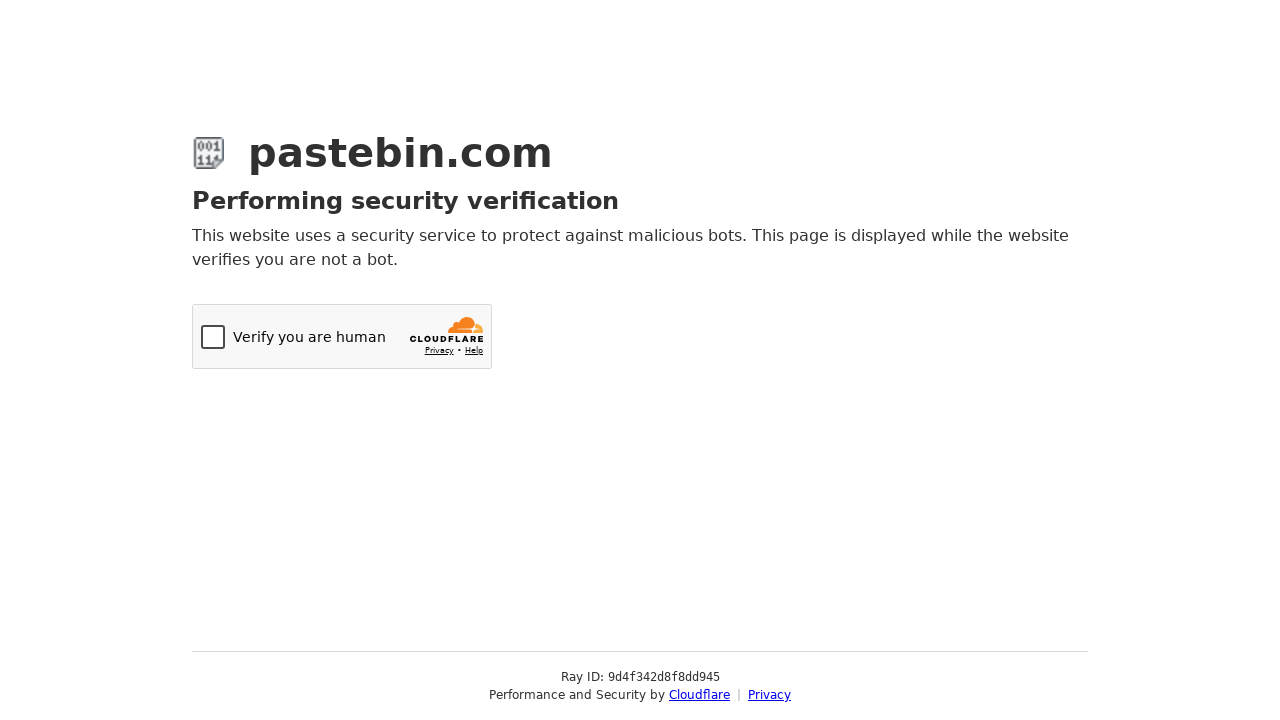